Tests the Selenium documentation site search functionality by clicking the search icon, entering a search query for "selenium java", and waiting for search results to appear.

Starting URL: https://www.selenium.dev/

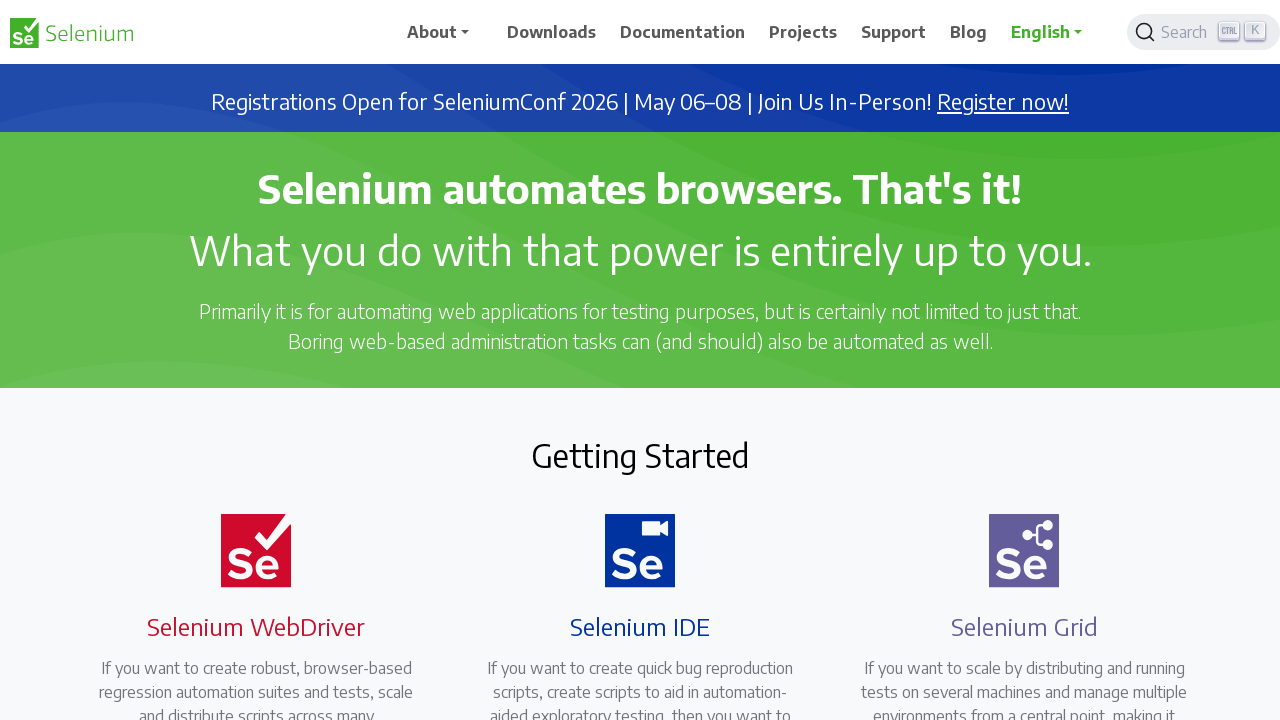

Page fully loaded with networkidle state
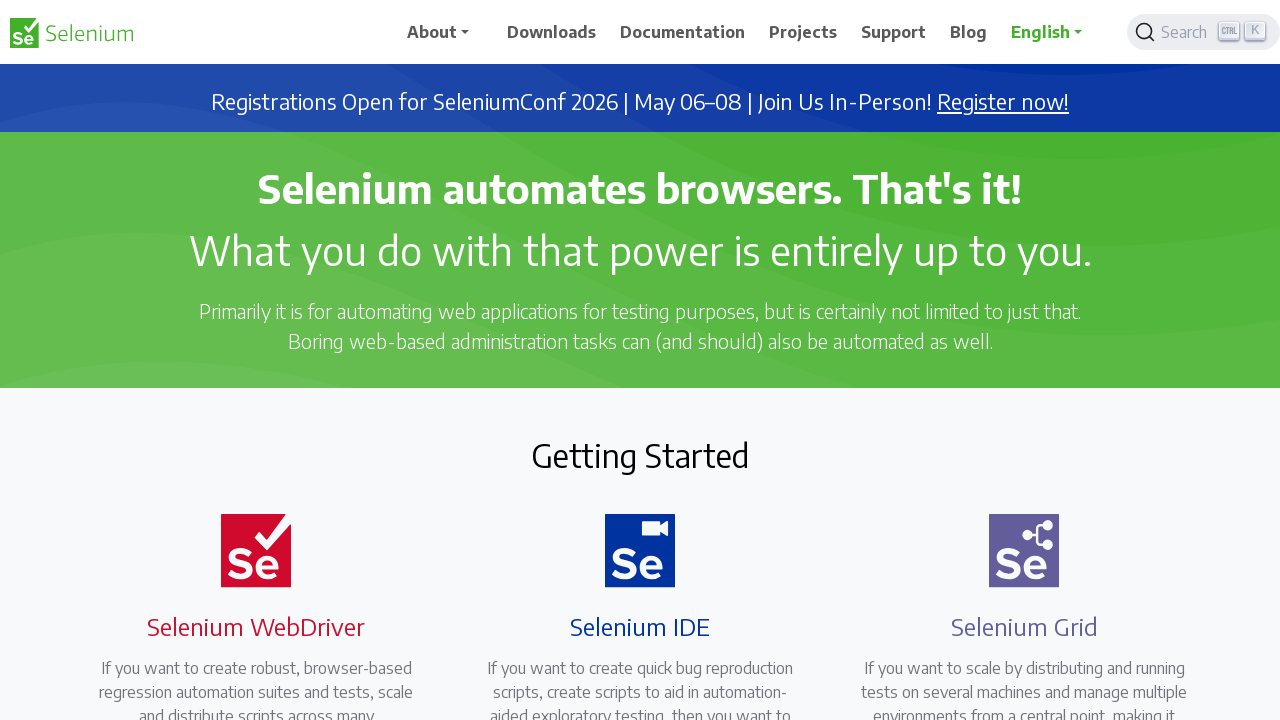

Clicked search icon to open search dialog at (1145, 32) on .DocSearch-Search-Icon
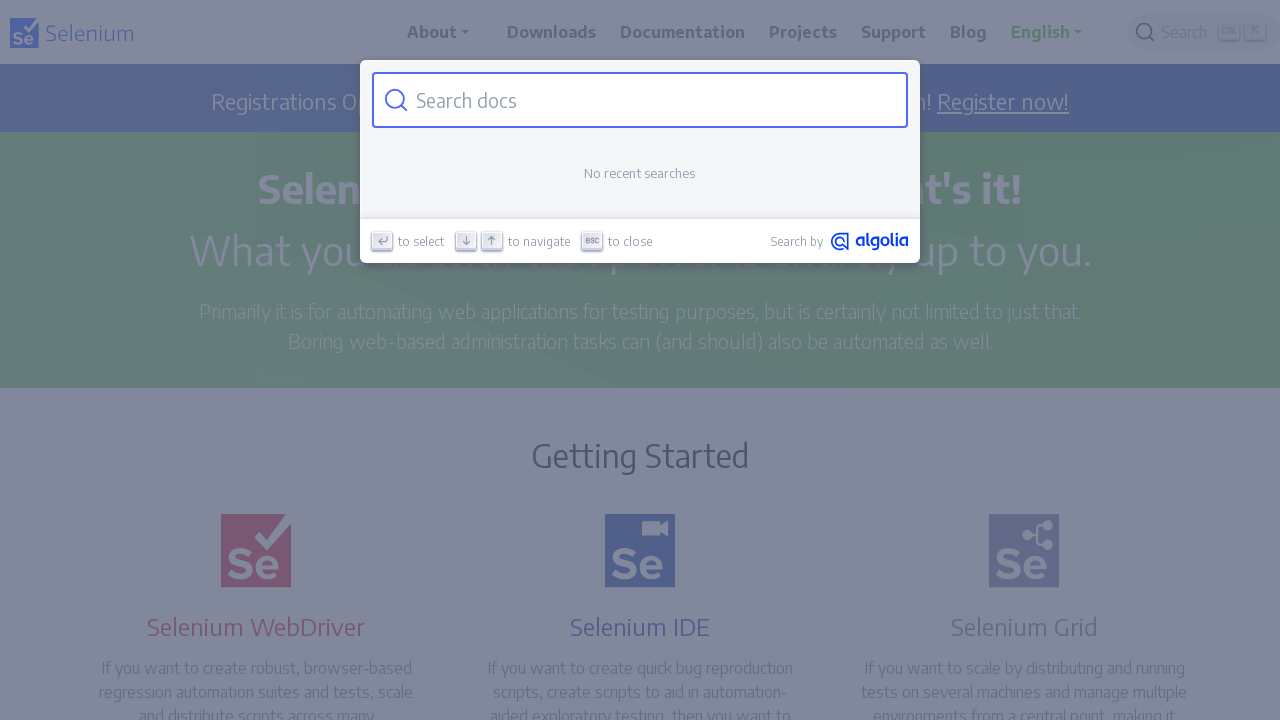

Search input field appeared
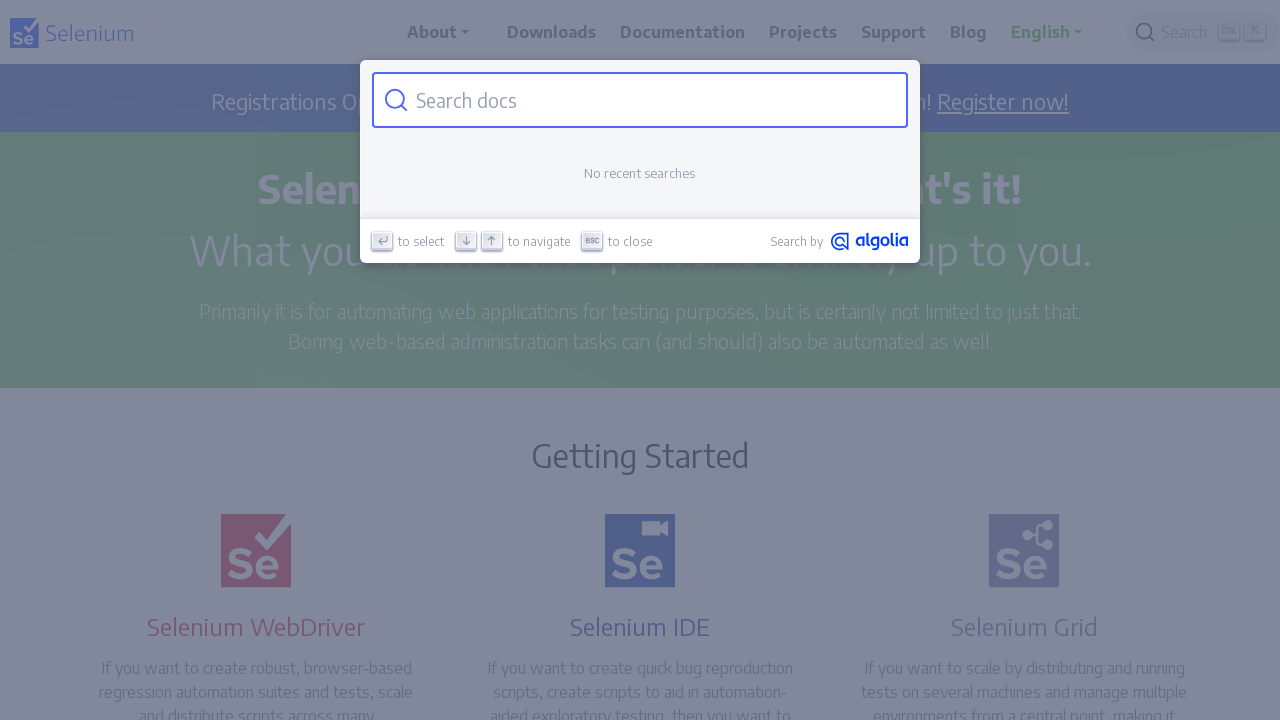

Entered search query 'selenium java' in search input on .DocSearch-Input
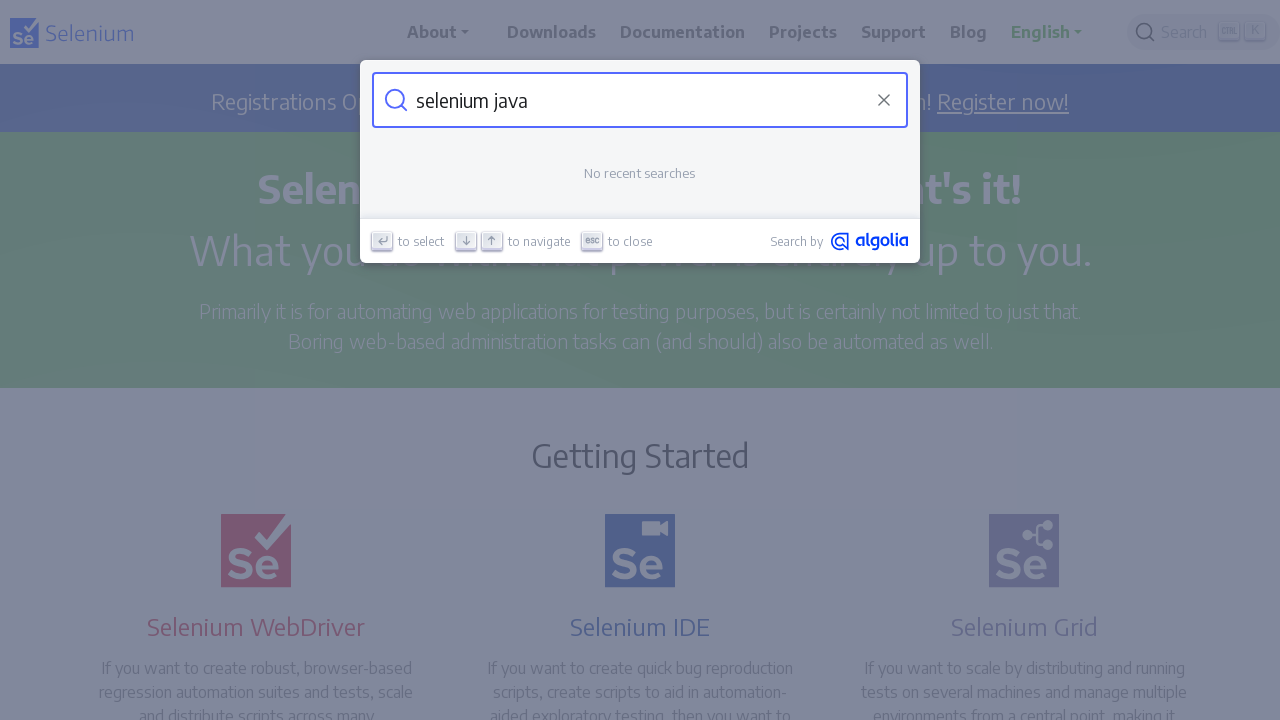

Search results containing 'Selenium' and 'Java' appeared
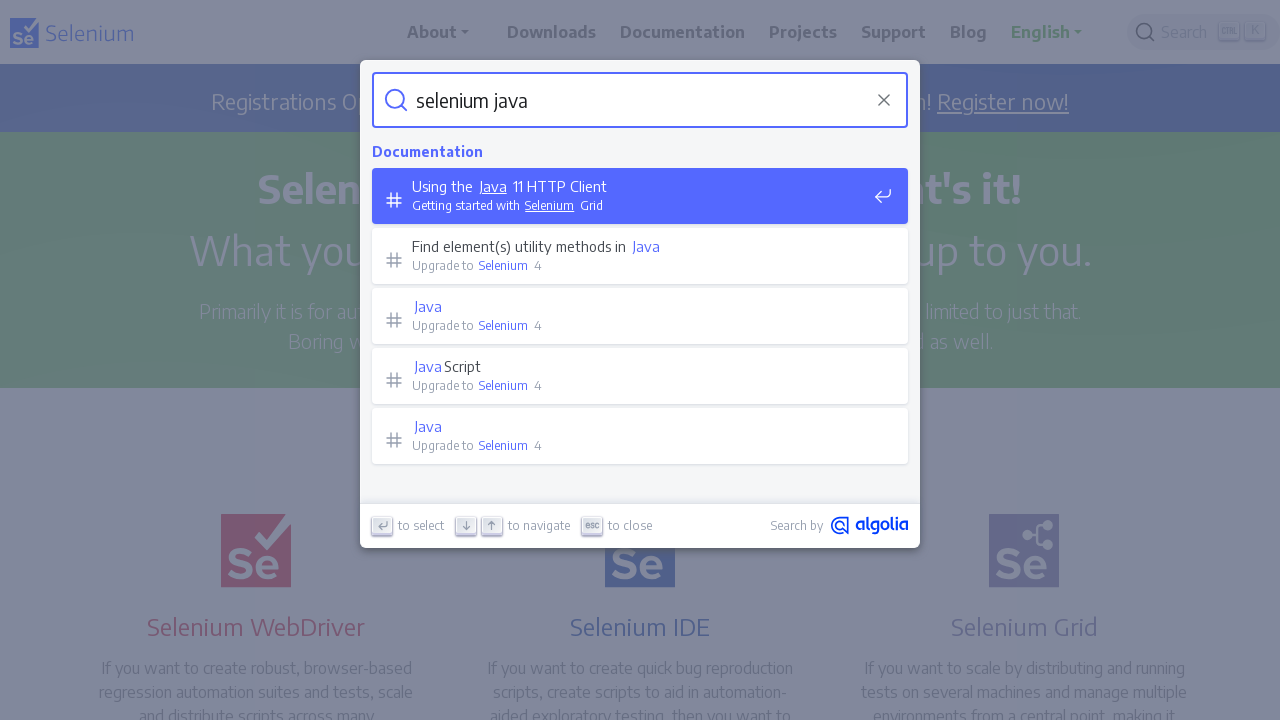

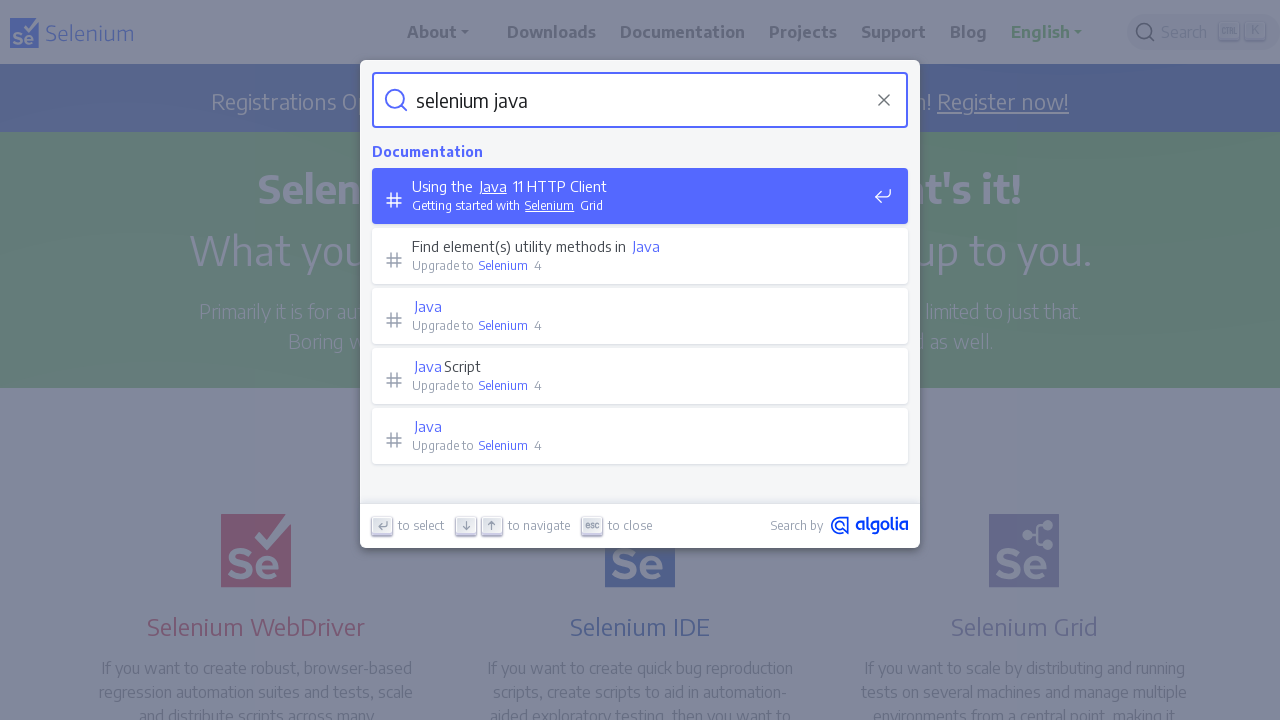